Tests an online store by navigating to the homepage, clicking on the first product, and waiting for the add to cart button to appear

Starting URL: http://litecart.stqa.ru/en/

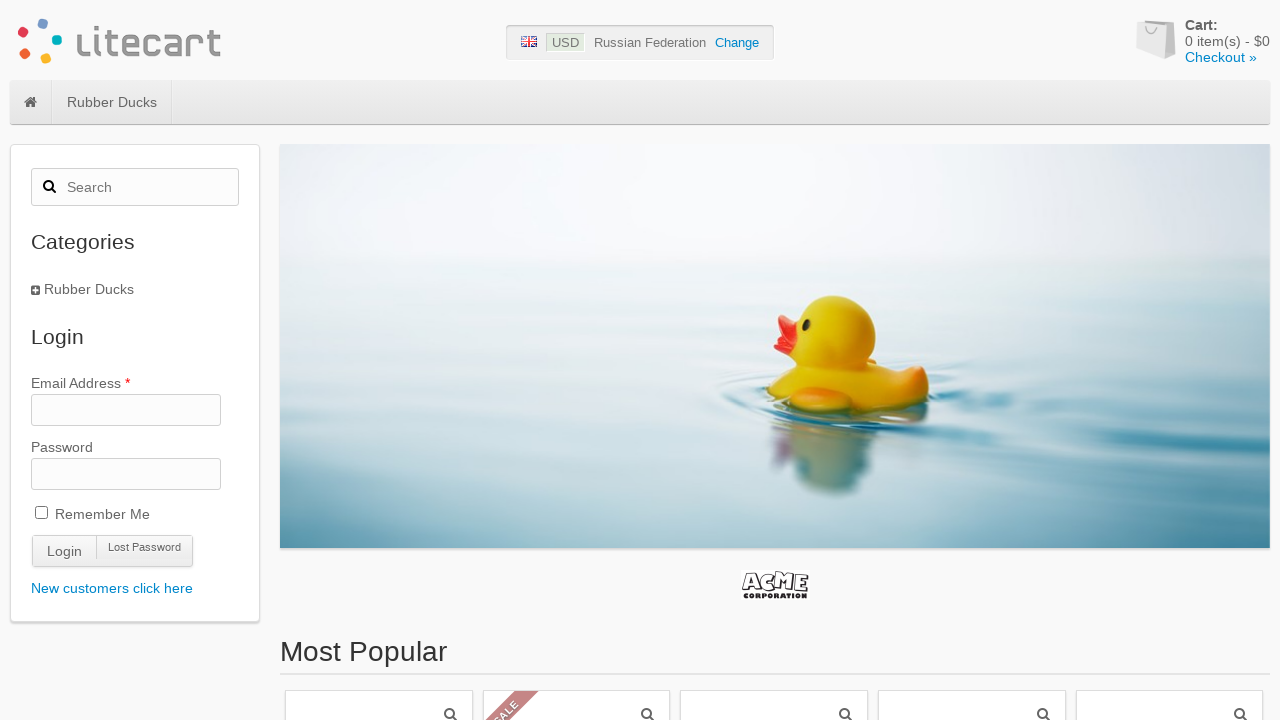

Clicked on the first product in the store at (379, 599) on li[class^='product']
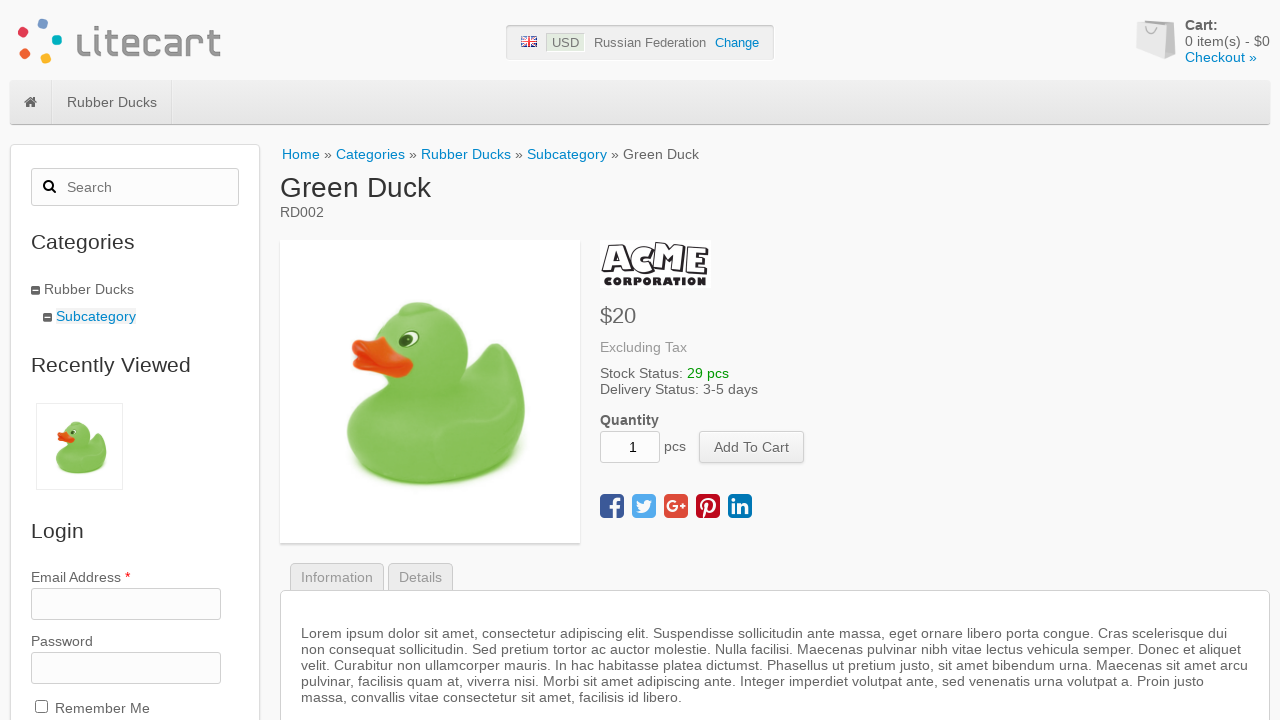

Add to cart button appeared
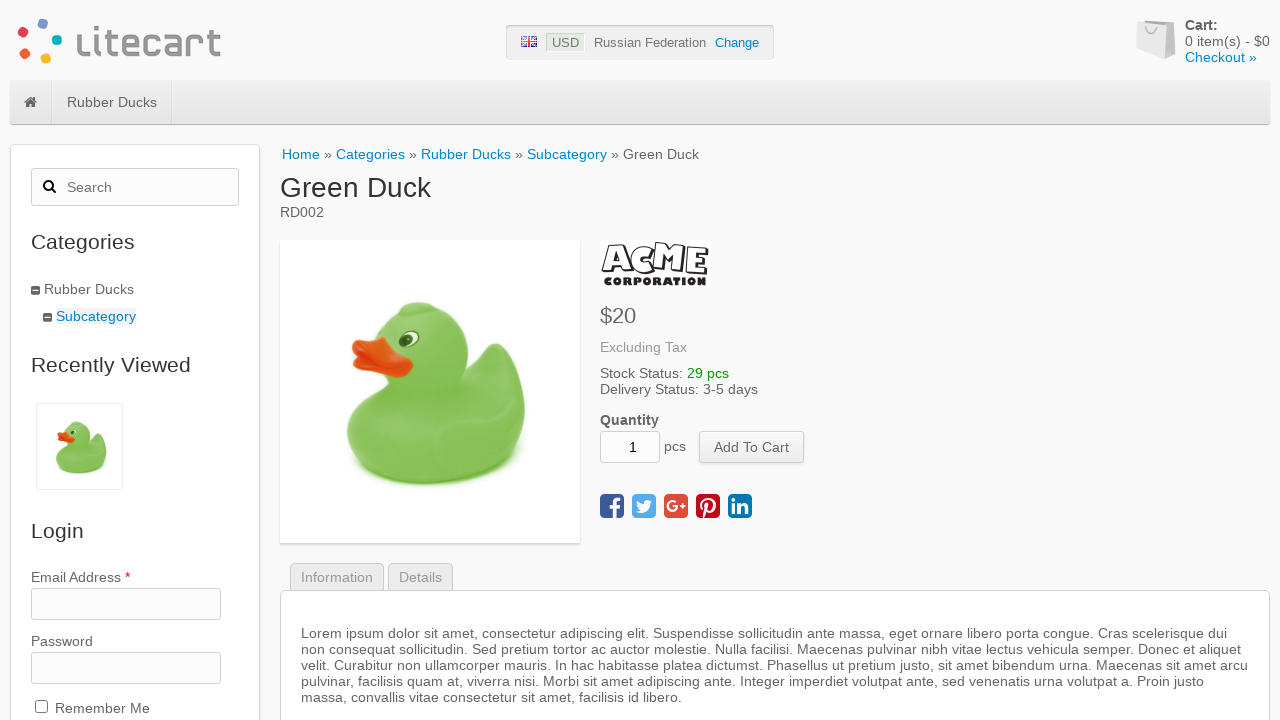

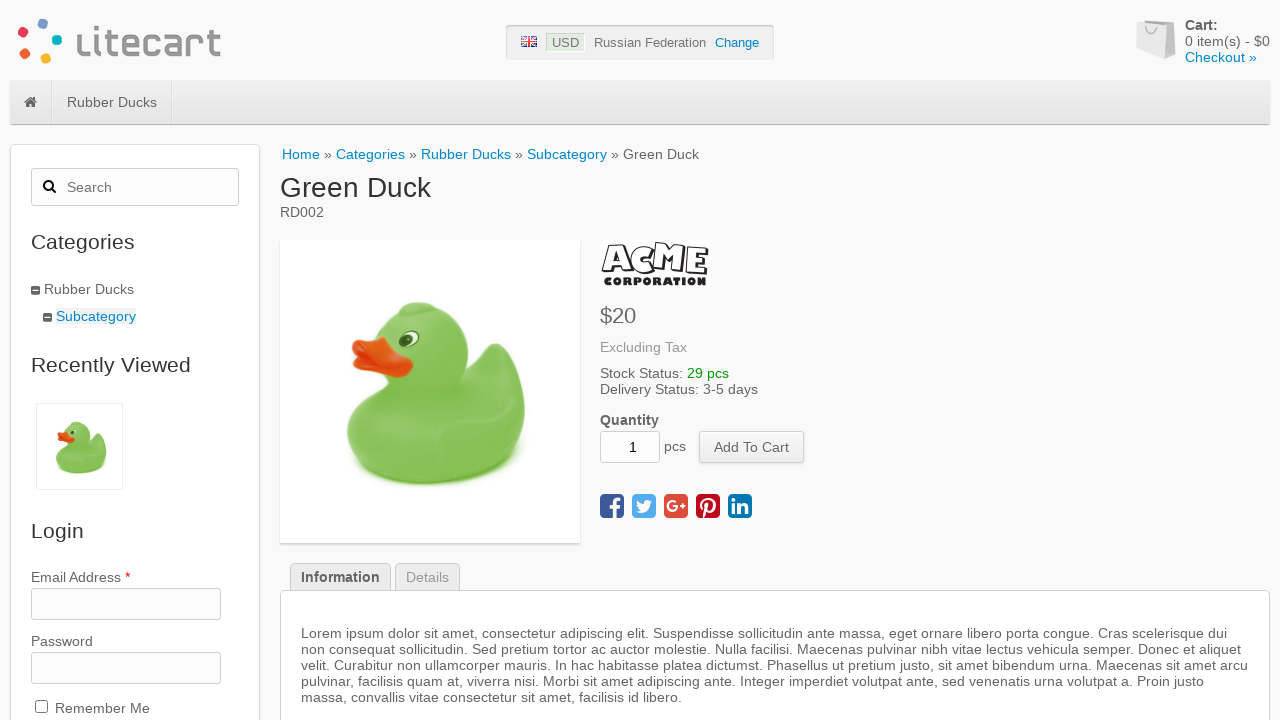